Tests radio button functionality by clicking on "Yes" and "Impressive" radio button options on a demo QA page

Starting URL: https://demoqa.com/radio-button

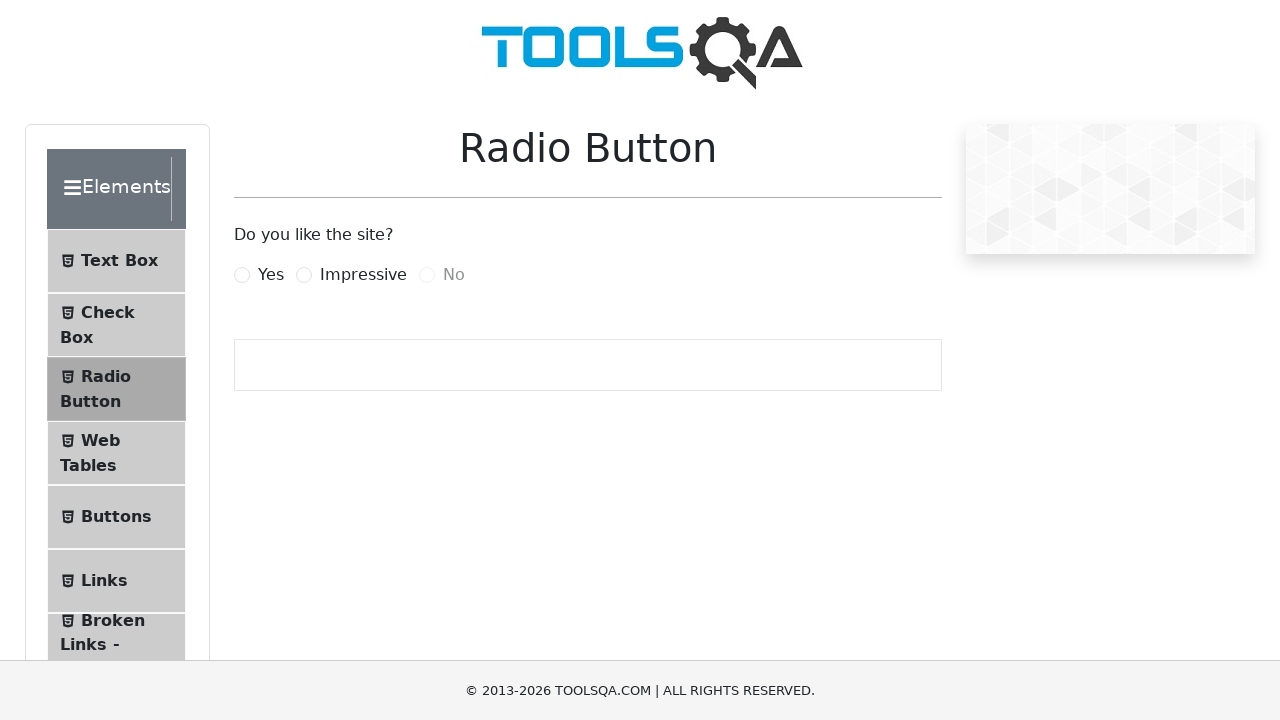

Clicked the 'Yes' radio button at (271, 275) on label[for='yesRadio']
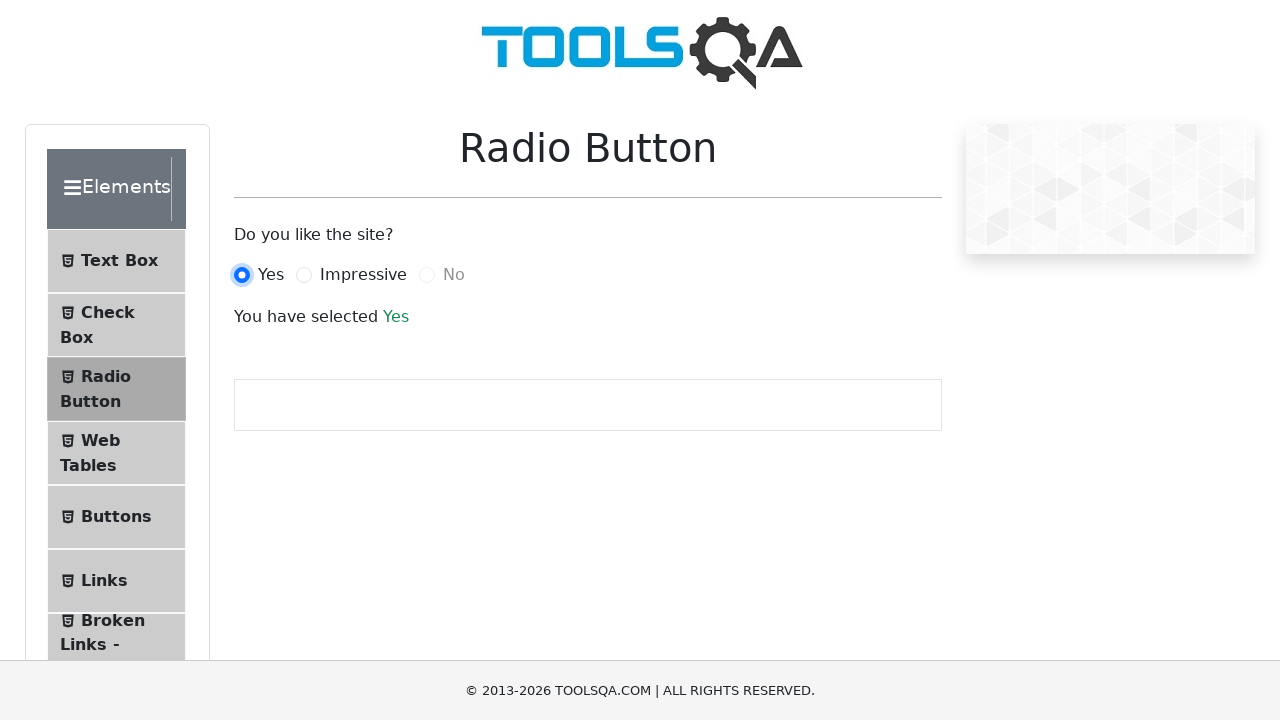

Waited 500ms for radio button selection to register
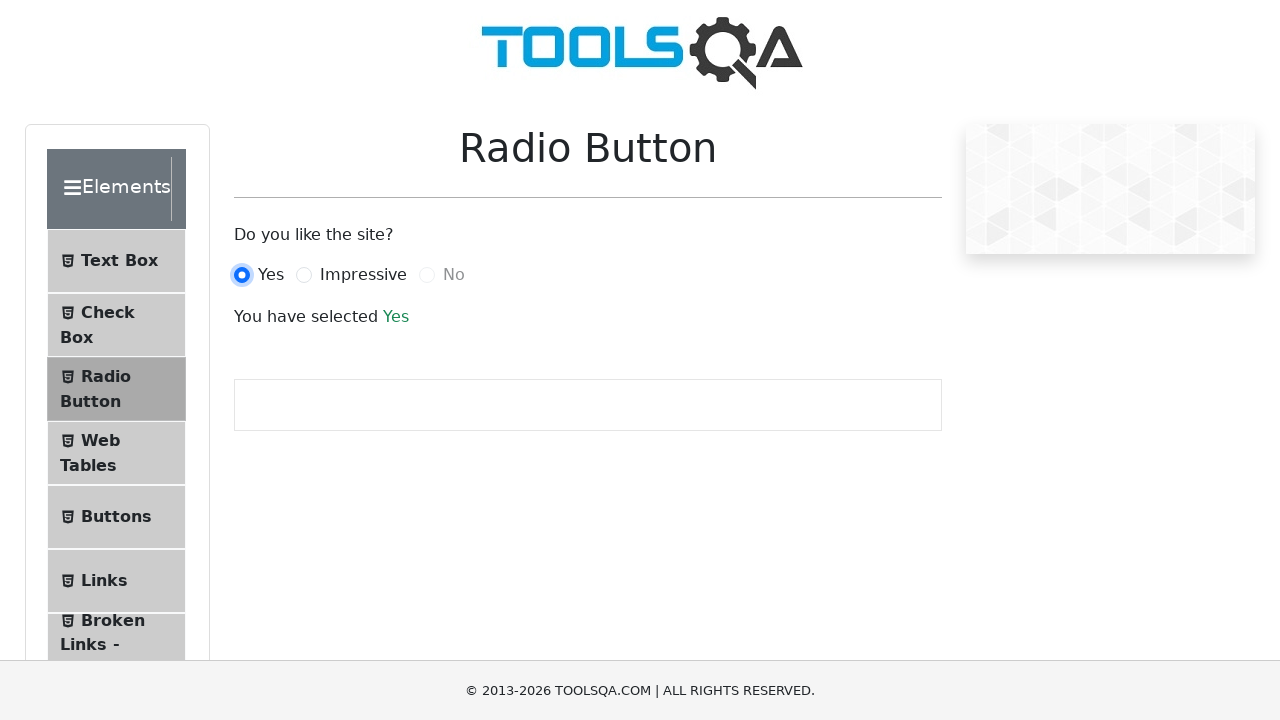

Clicked the 'Impressive' radio button at (363, 275) on label[for='impressiveRadio']
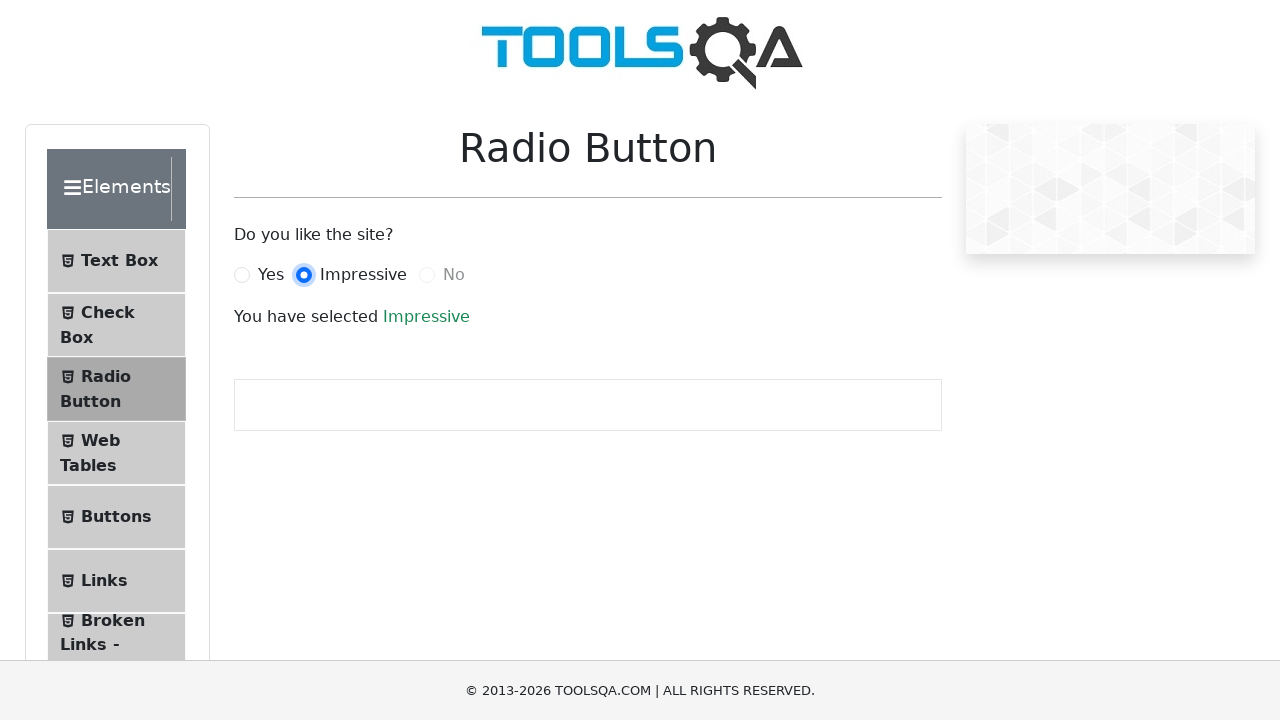

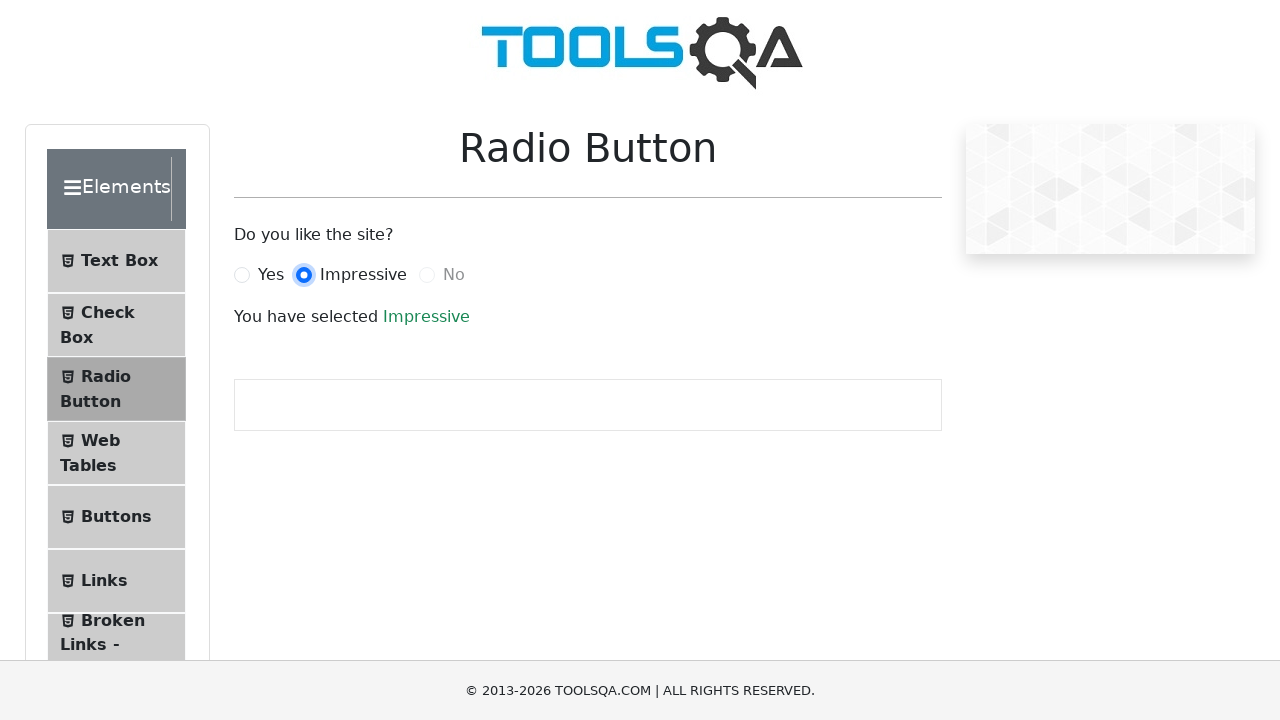